Tests handling of a confirmation alert by clicking a button that triggers the alert and accepting it

Starting URL: https://demoqa.com/alerts

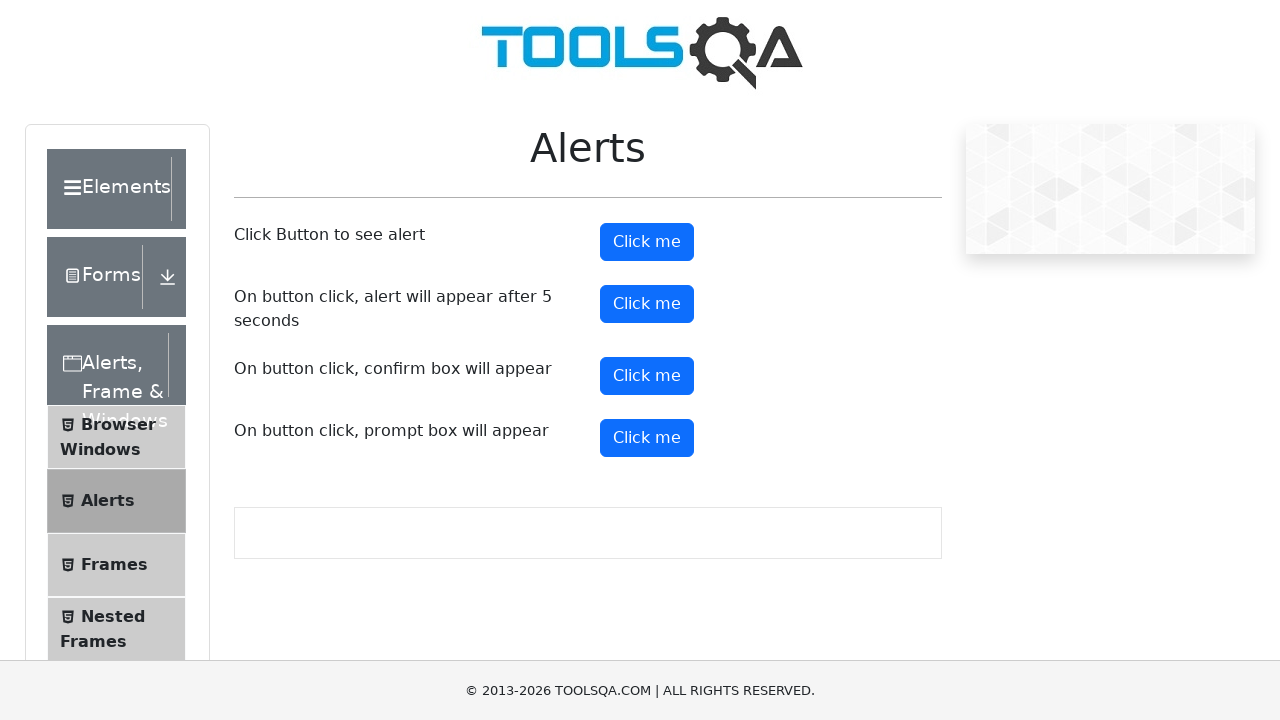

Navigated to alerts demo page
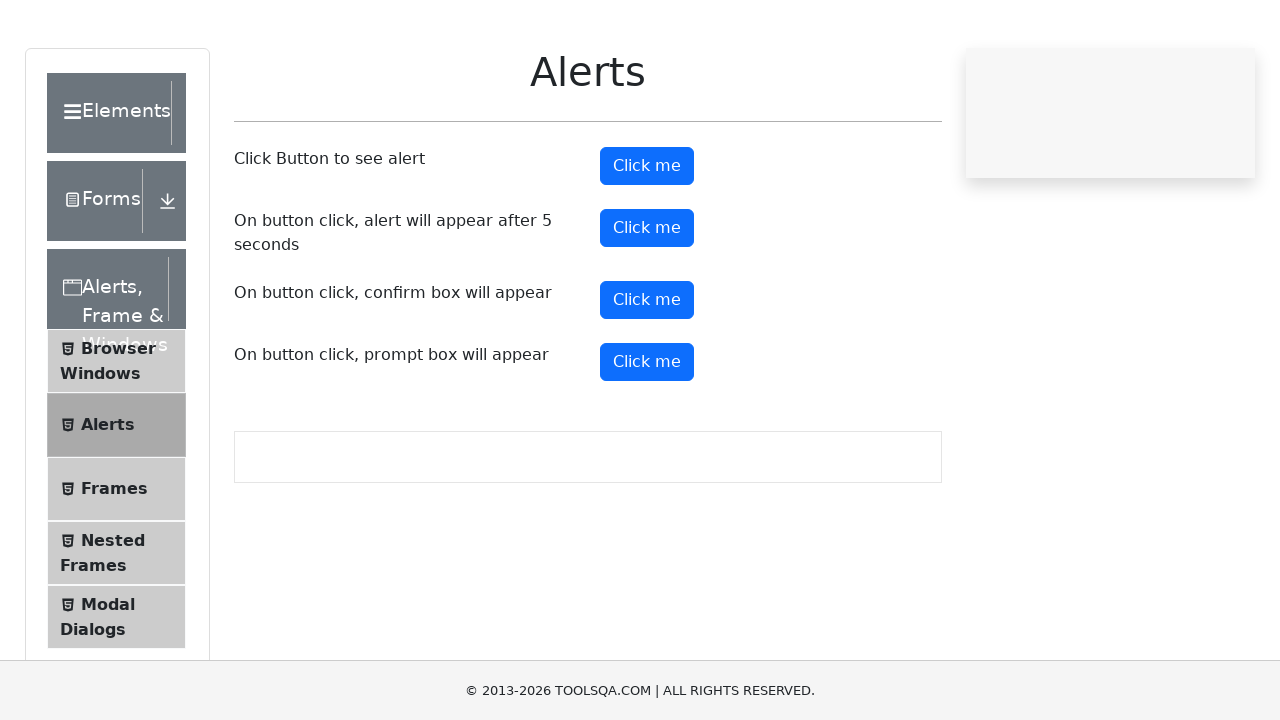

Clicked confirmation alert button at (647, 376) on #confirmButton
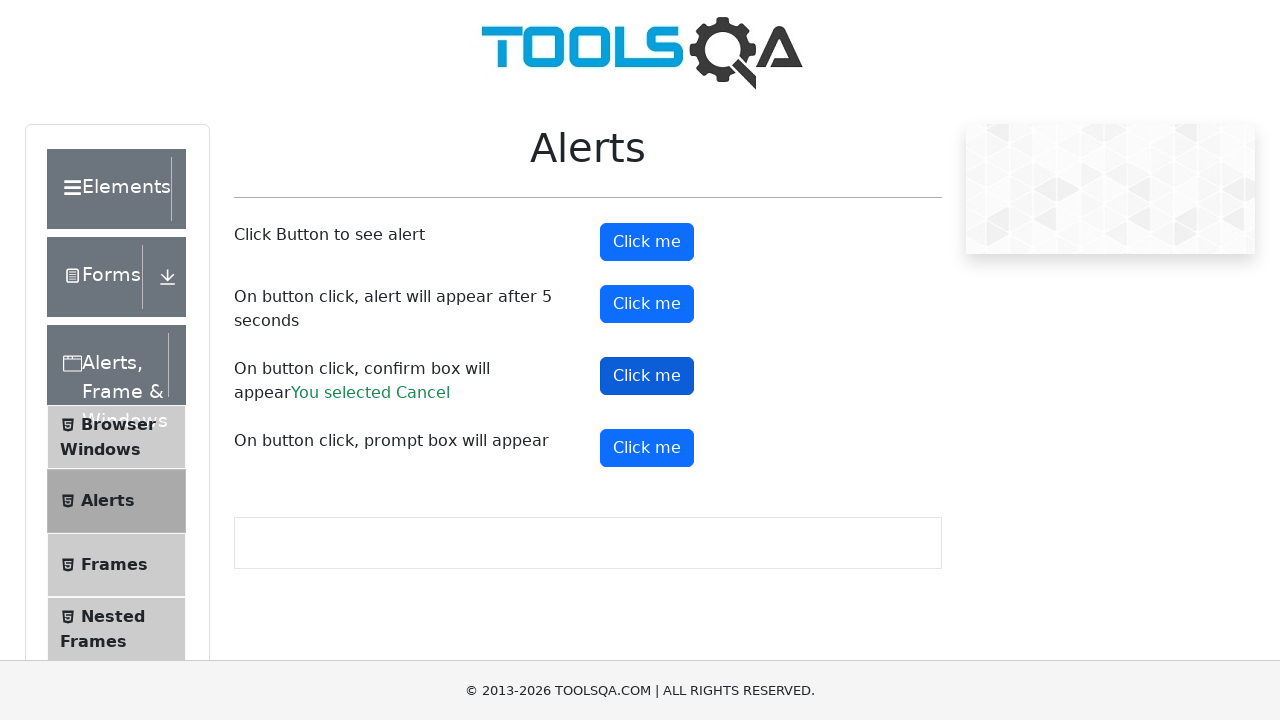

Accepted confirmation alert
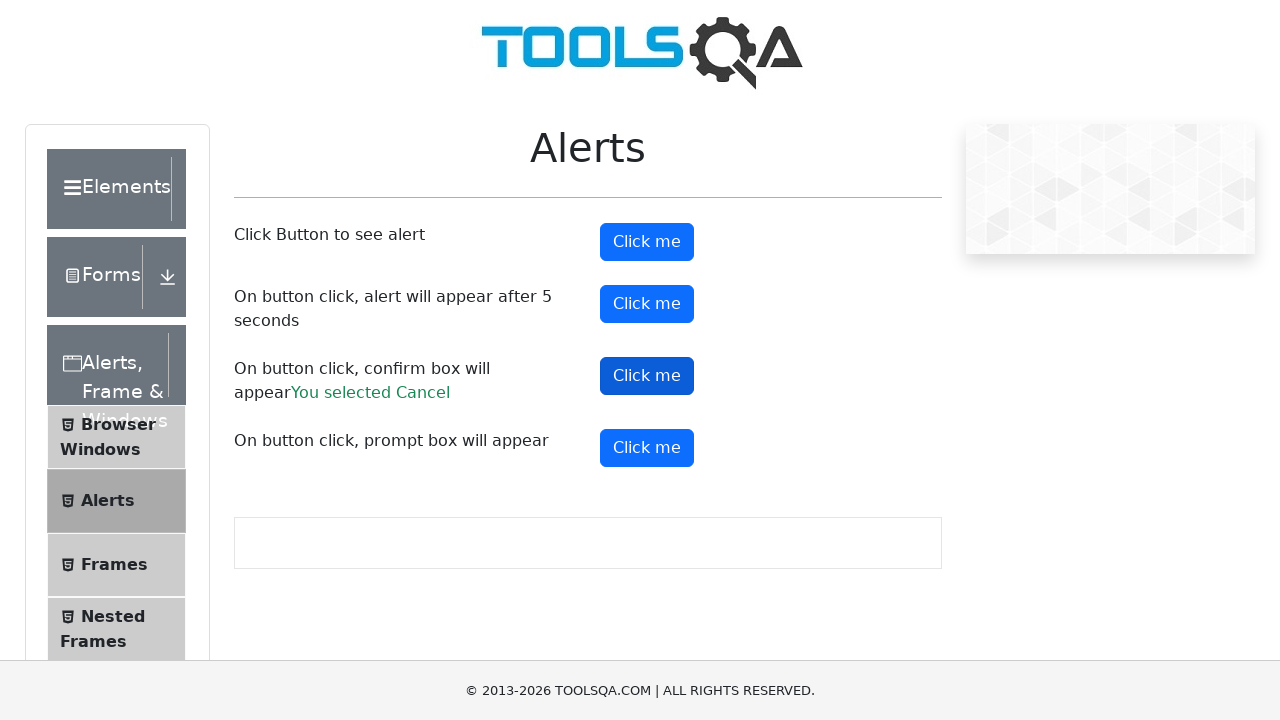

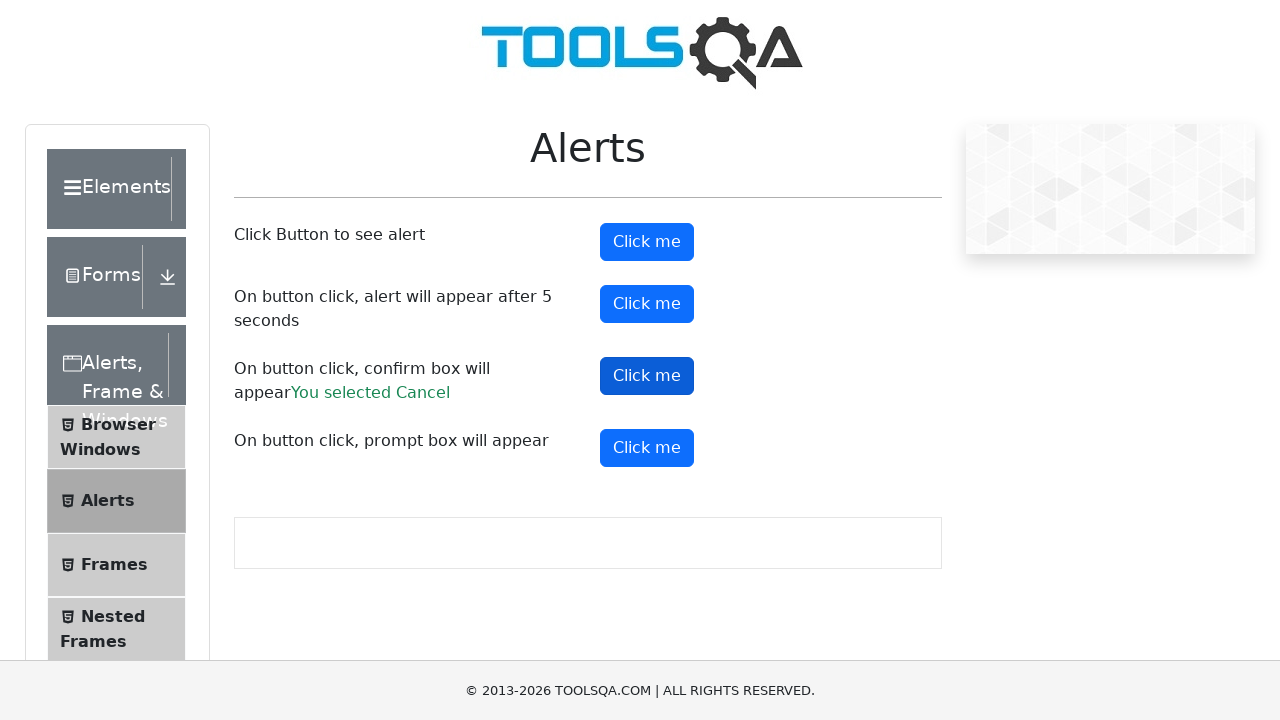